Opens a YouTube video page and clicks on the video container to play the video

Starting URL: https://www.youtube.com/watch?v=dQw4w9WgXcQ

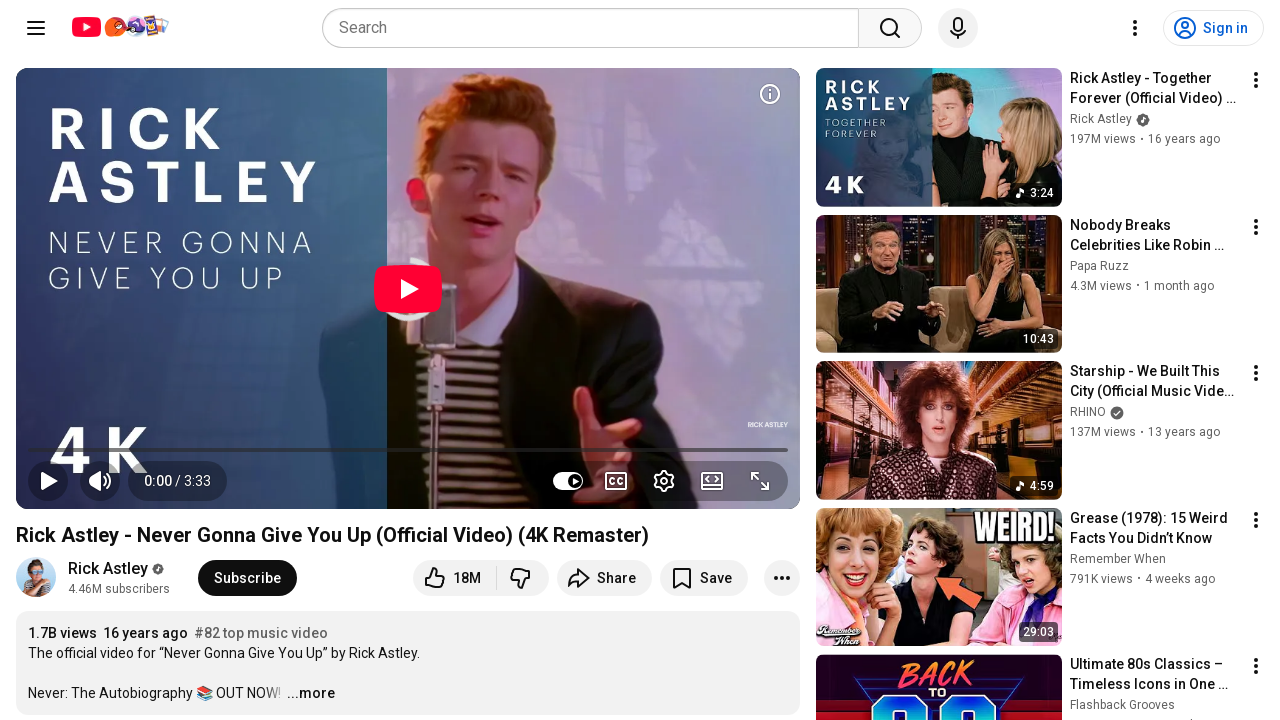

Navigated to YouTube video page
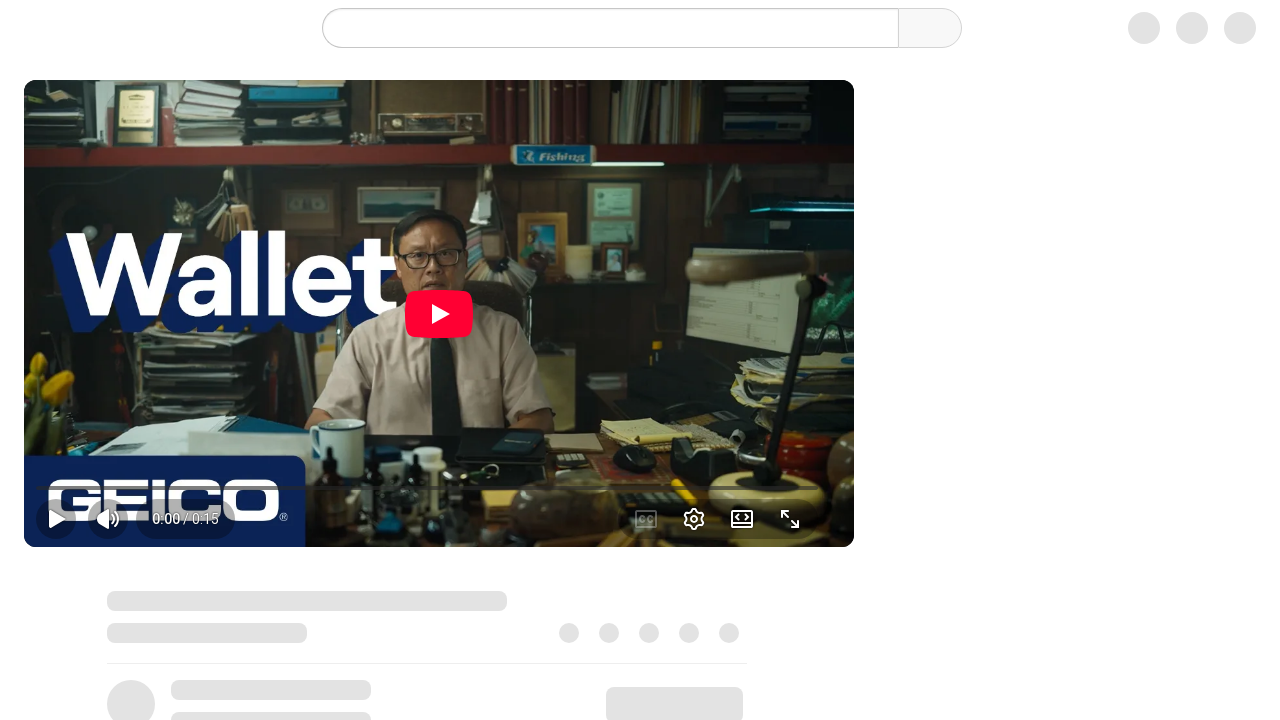

Clicked on video container to play the video at (640, 28) on #container
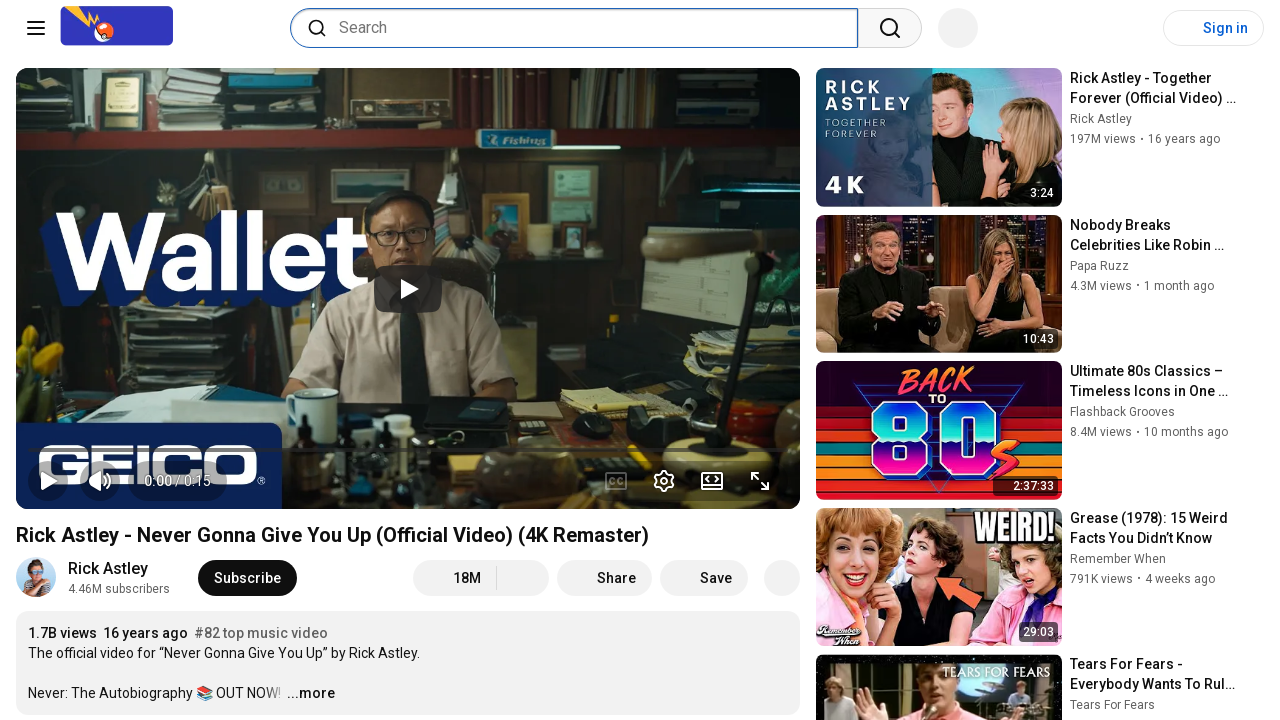

Waited 3 seconds for video playback
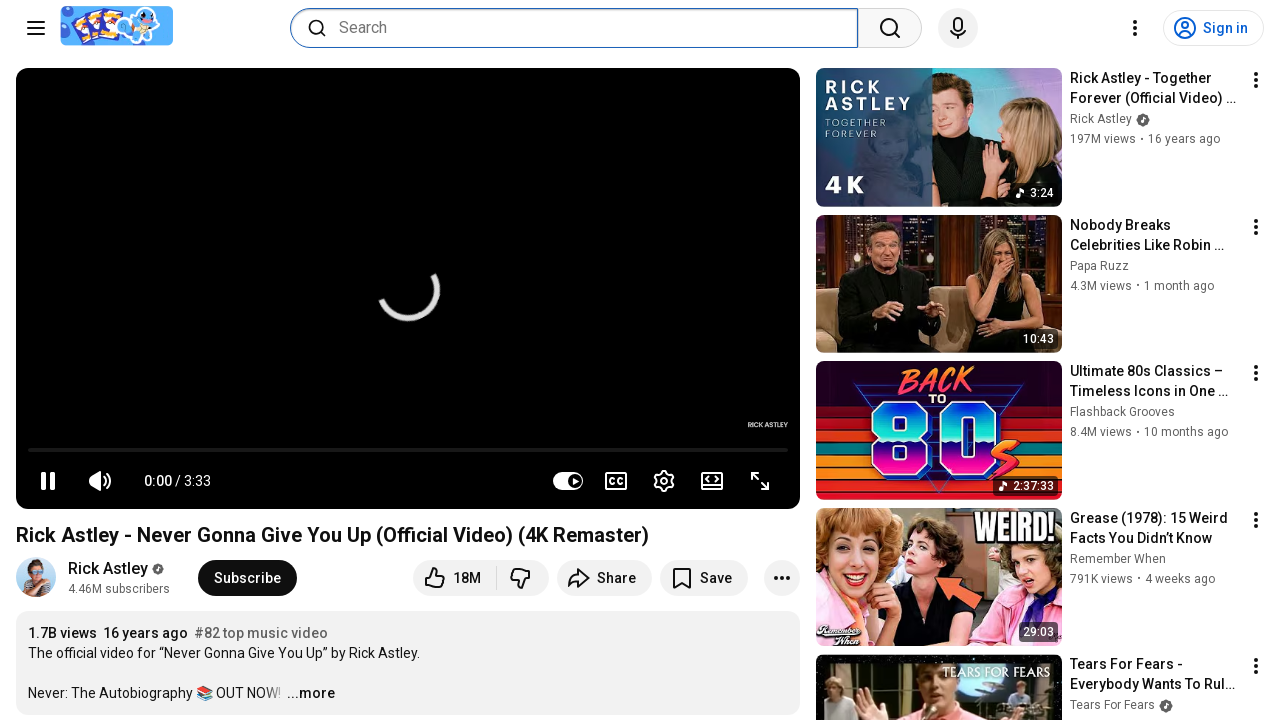

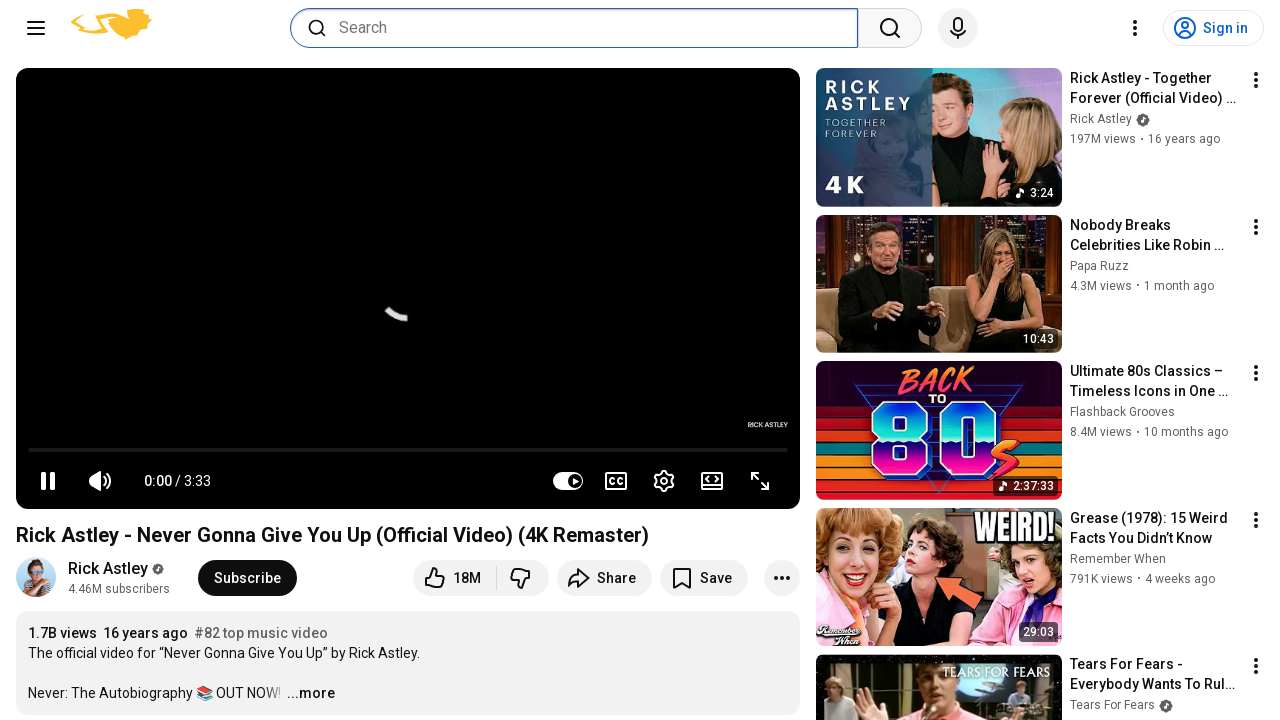